Tests the textbox form on DemoQA by filling in full name, email, current address, and permanent address fields, then submitting and verifying the displayed results.

Starting URL: https://demoqa.com/elements

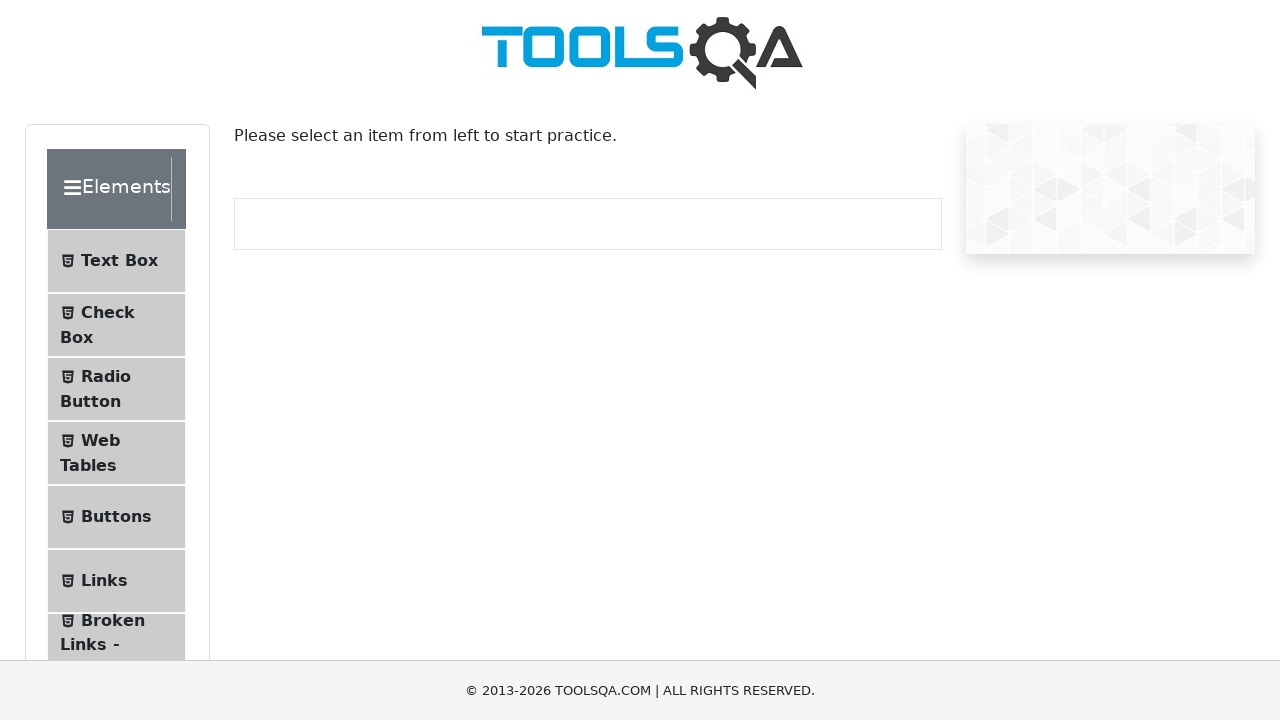

Clicked on Text Box navigation label at (119, 261) on text=Text Box
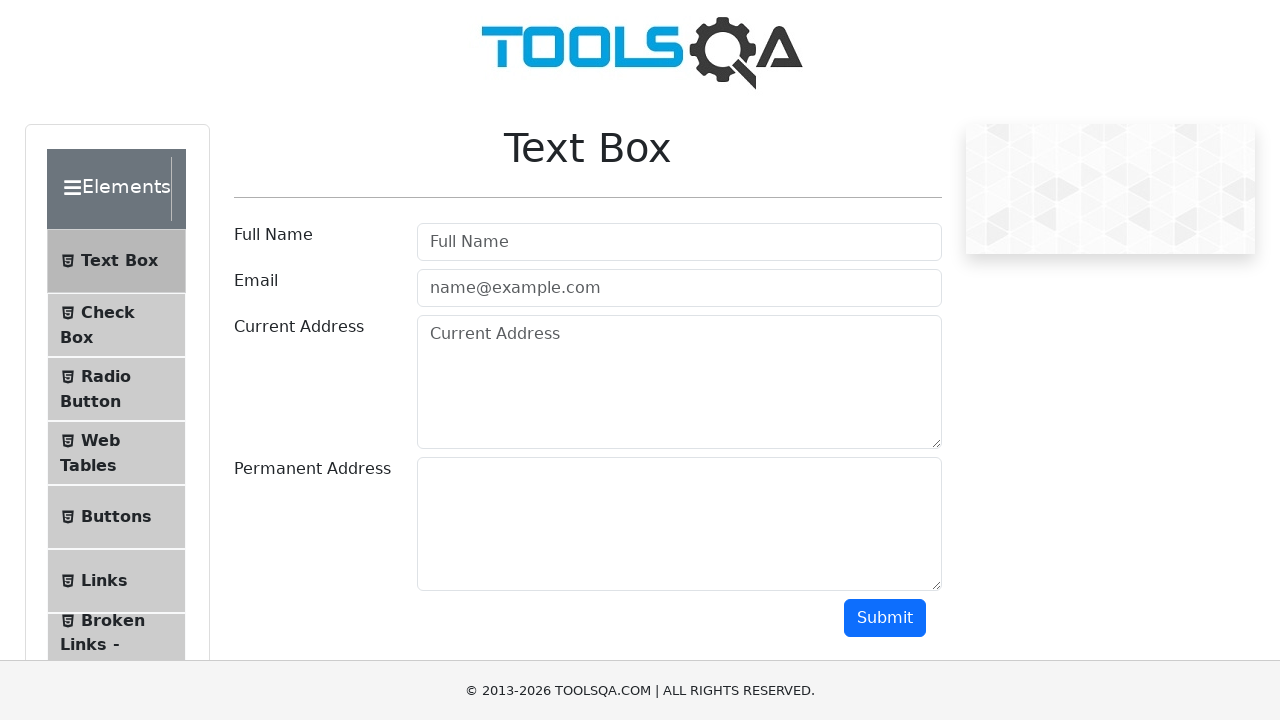

Filled full name field with 'Captain America' on #userName
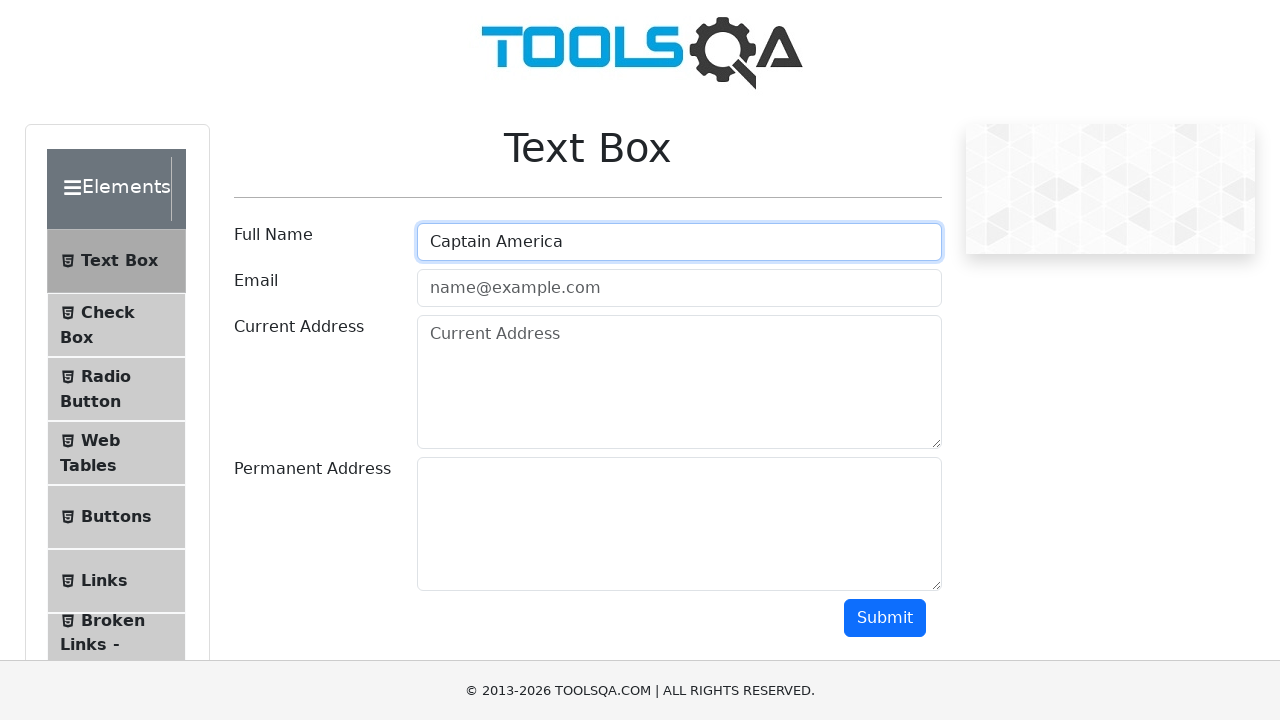

Filled email field with 'Captain.America@TestAutomationServices.com' on #userEmail
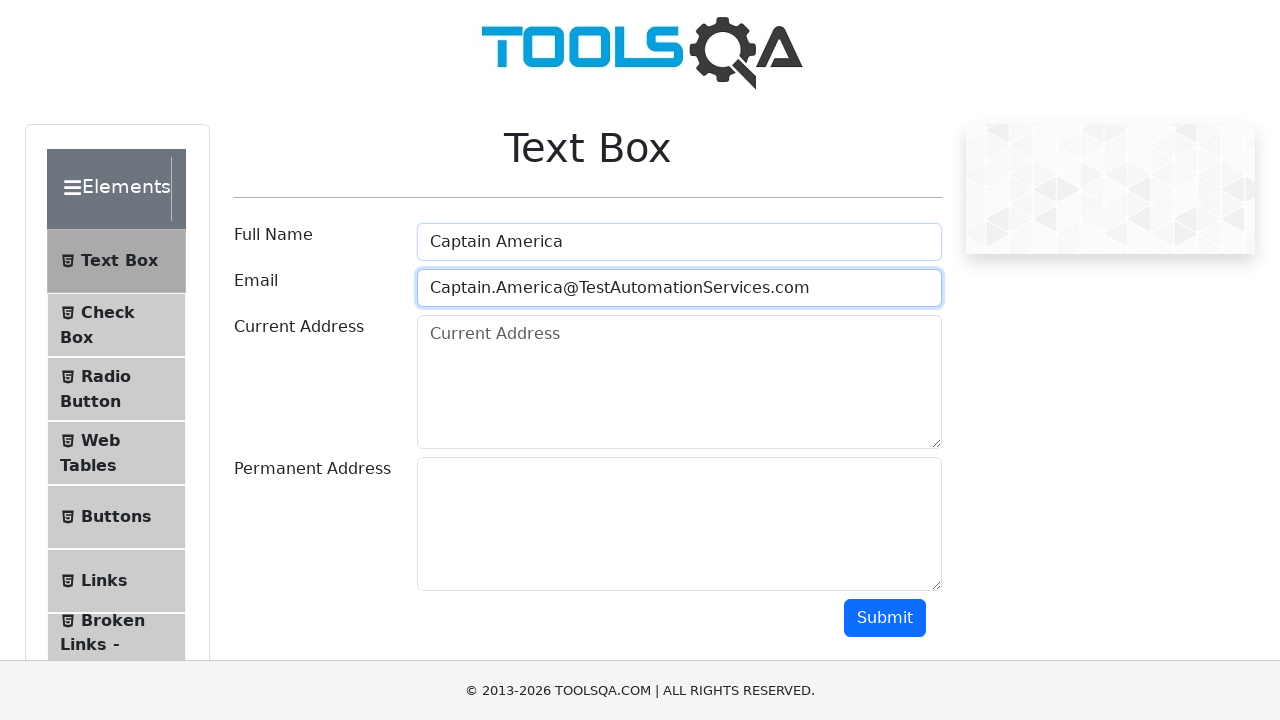

Filled current address field with multi-line address on #currentAddress
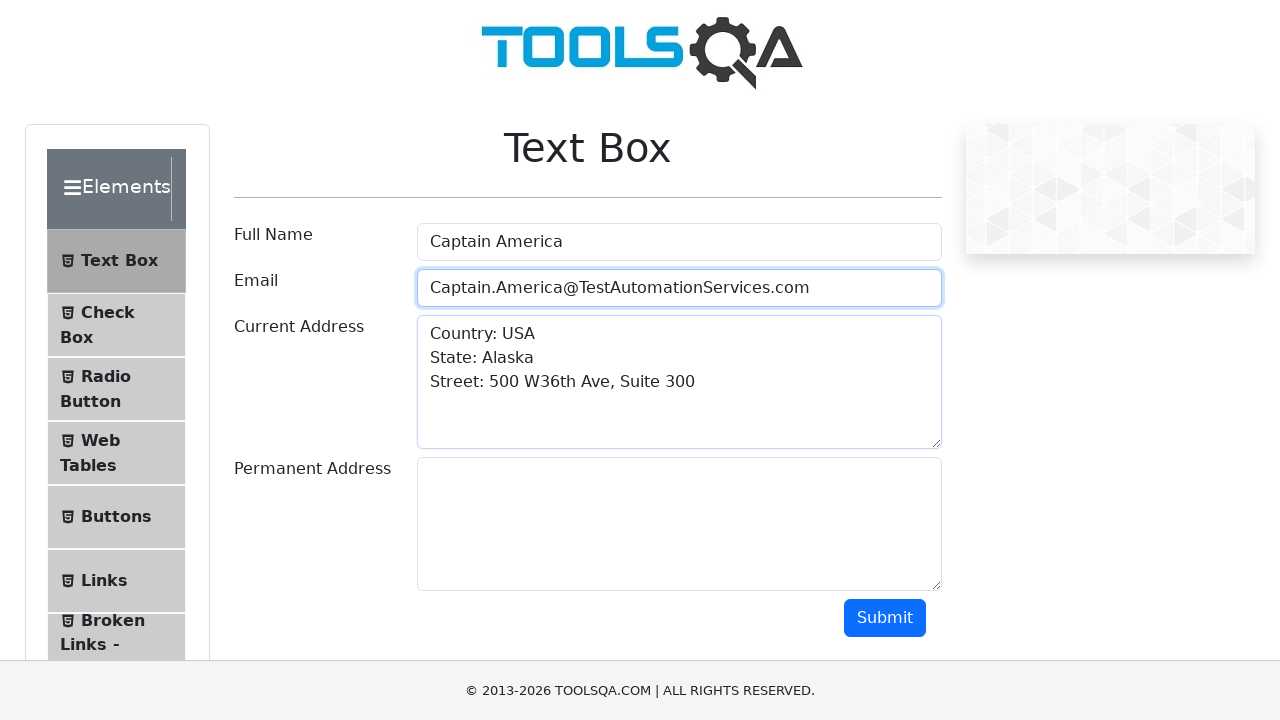

Filled permanent address field with same multi-line address on #permanentAddress
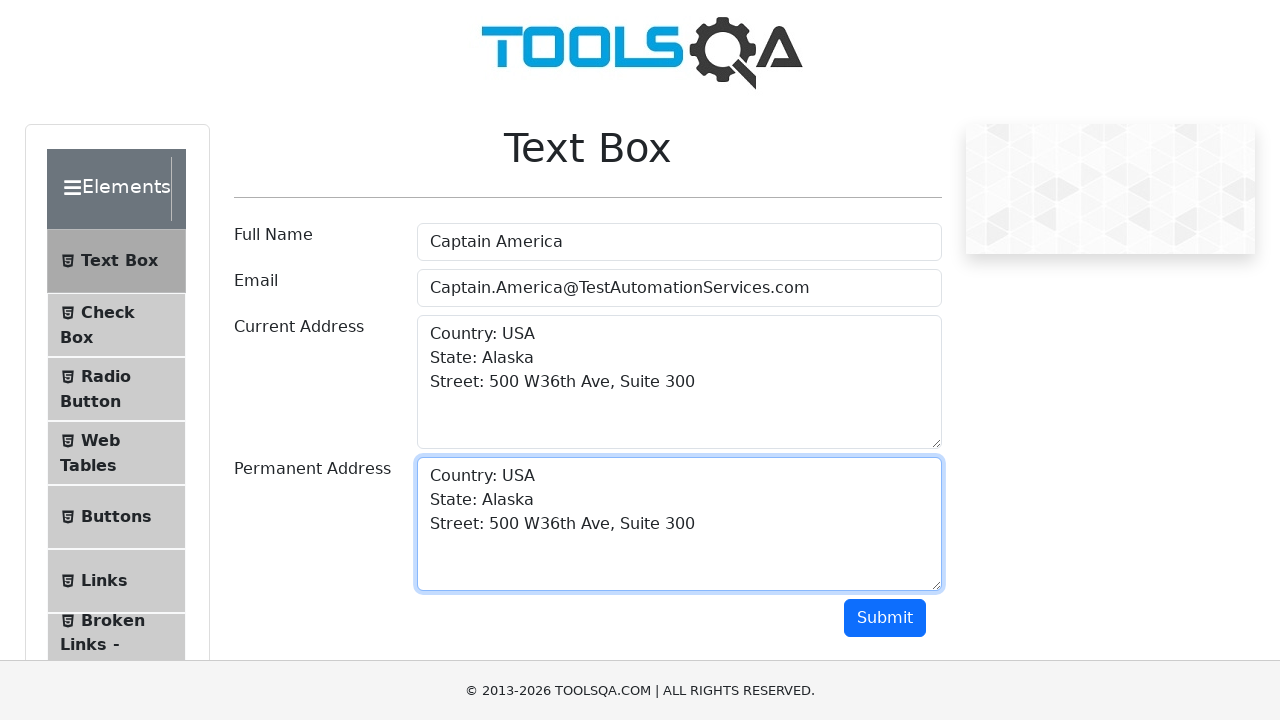

Scrolled to submit button
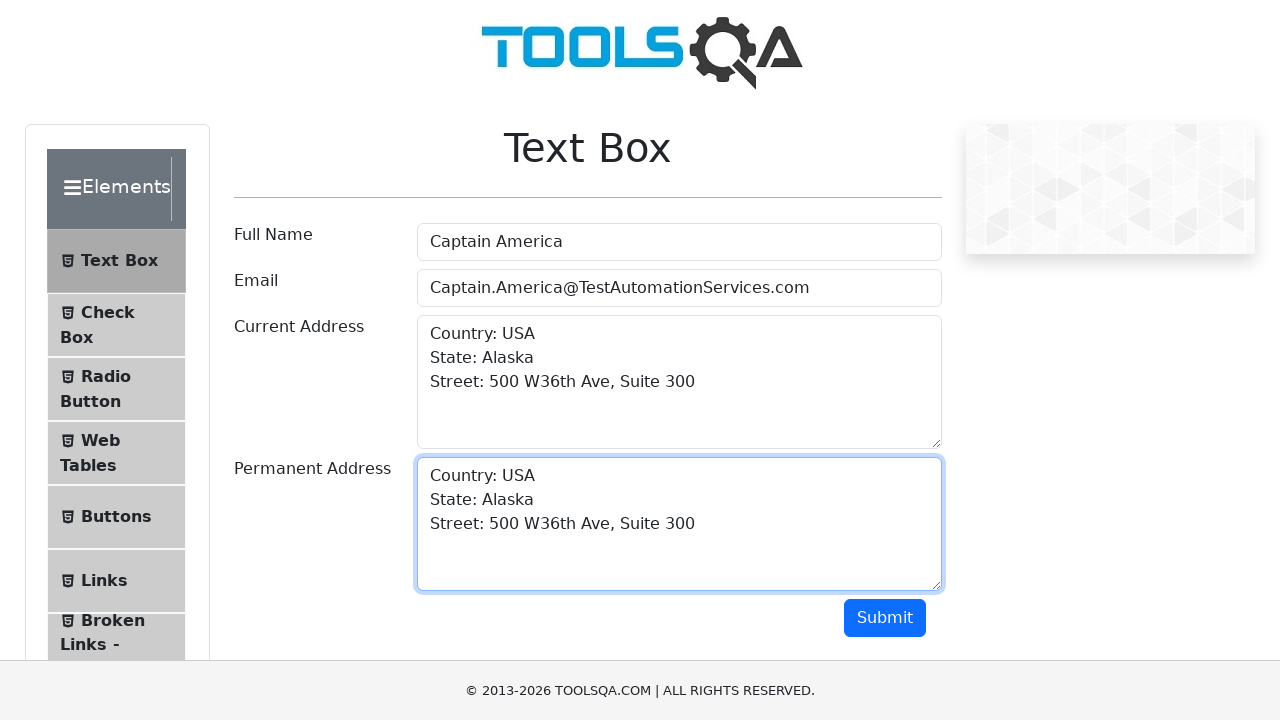

Clicked submit button to submit textbox form at (885, 618) on #submit
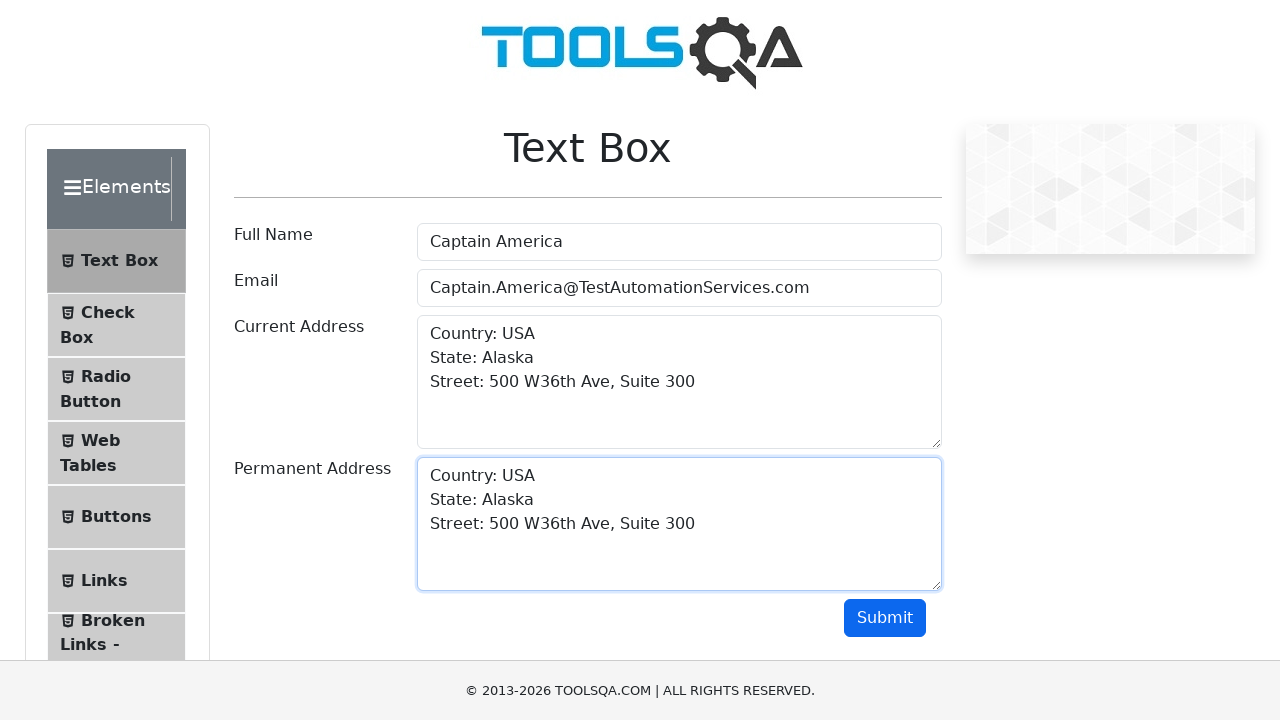

Form results output section loaded successfully
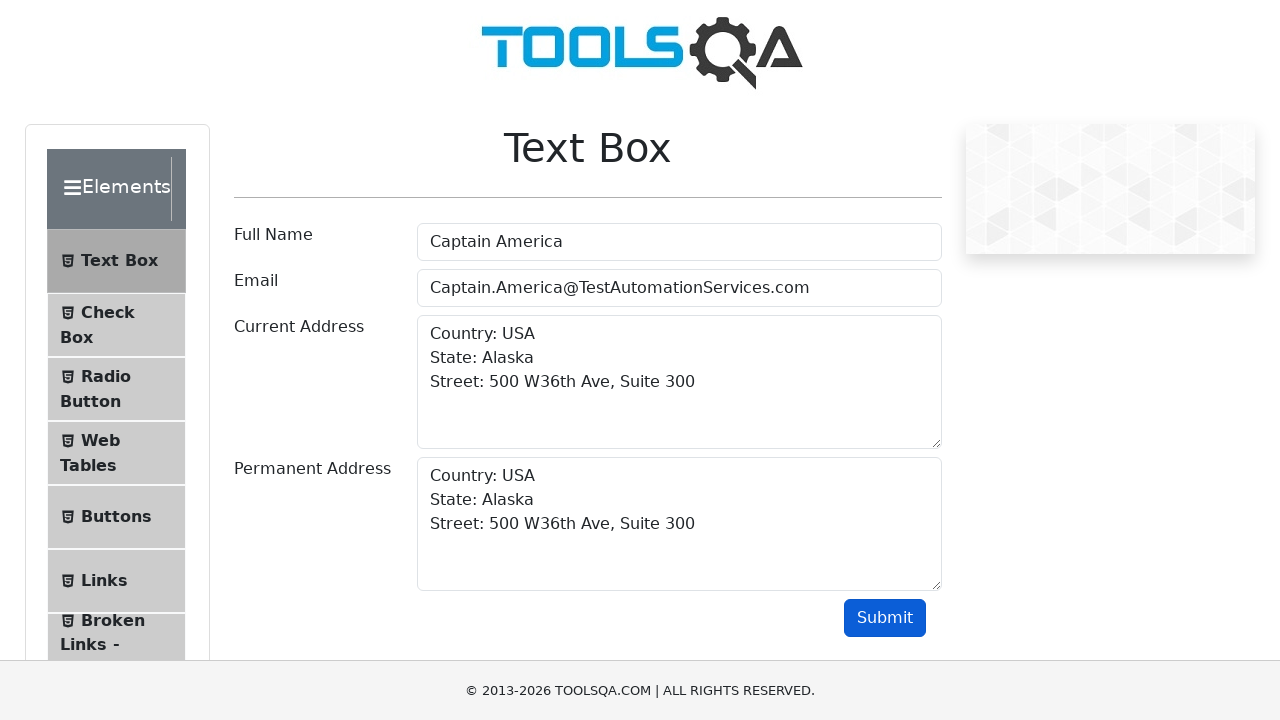

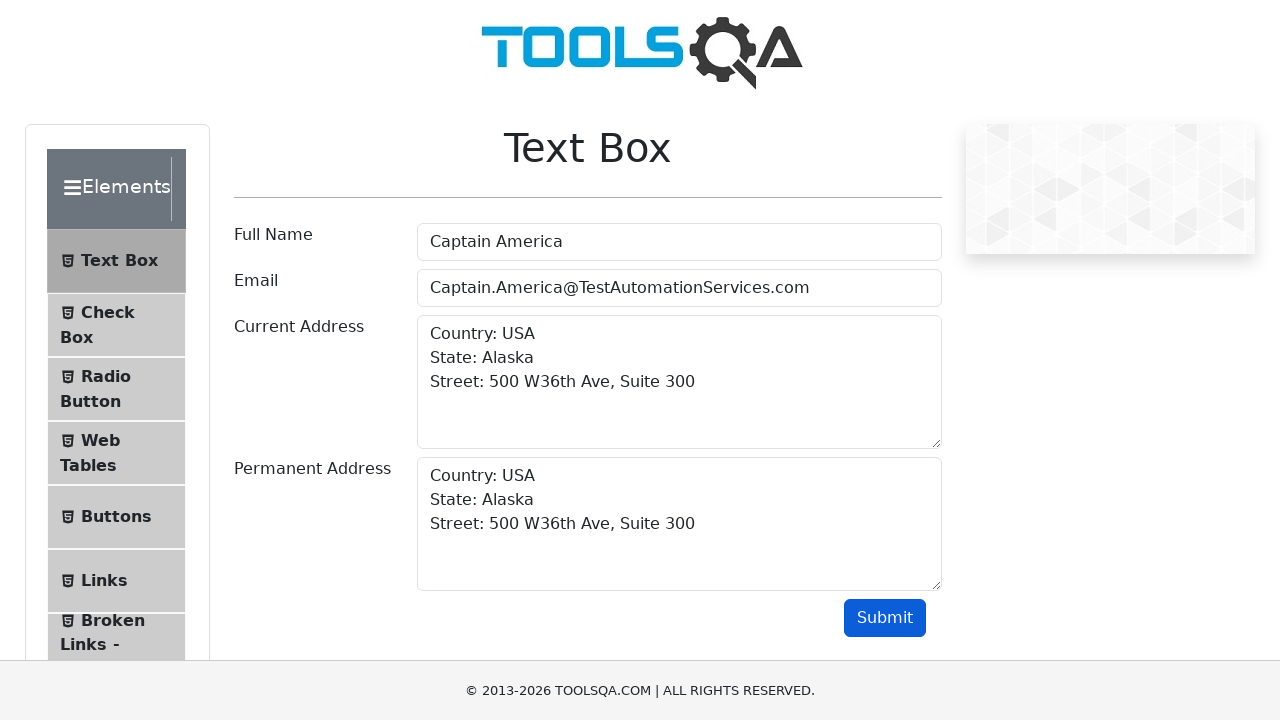